Tests opening a new tab programmatically and navigating to a different URL, then verifying the content.

Starting URL: https://thecode.media/

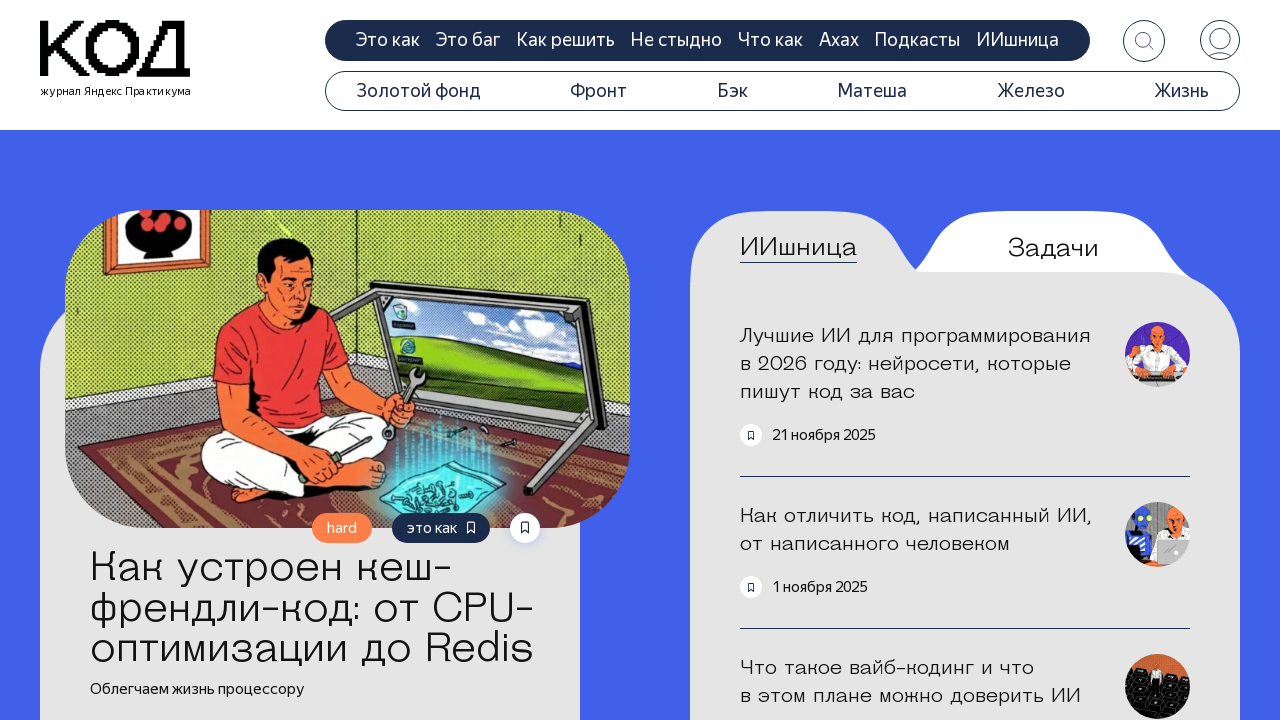

Created a new tab
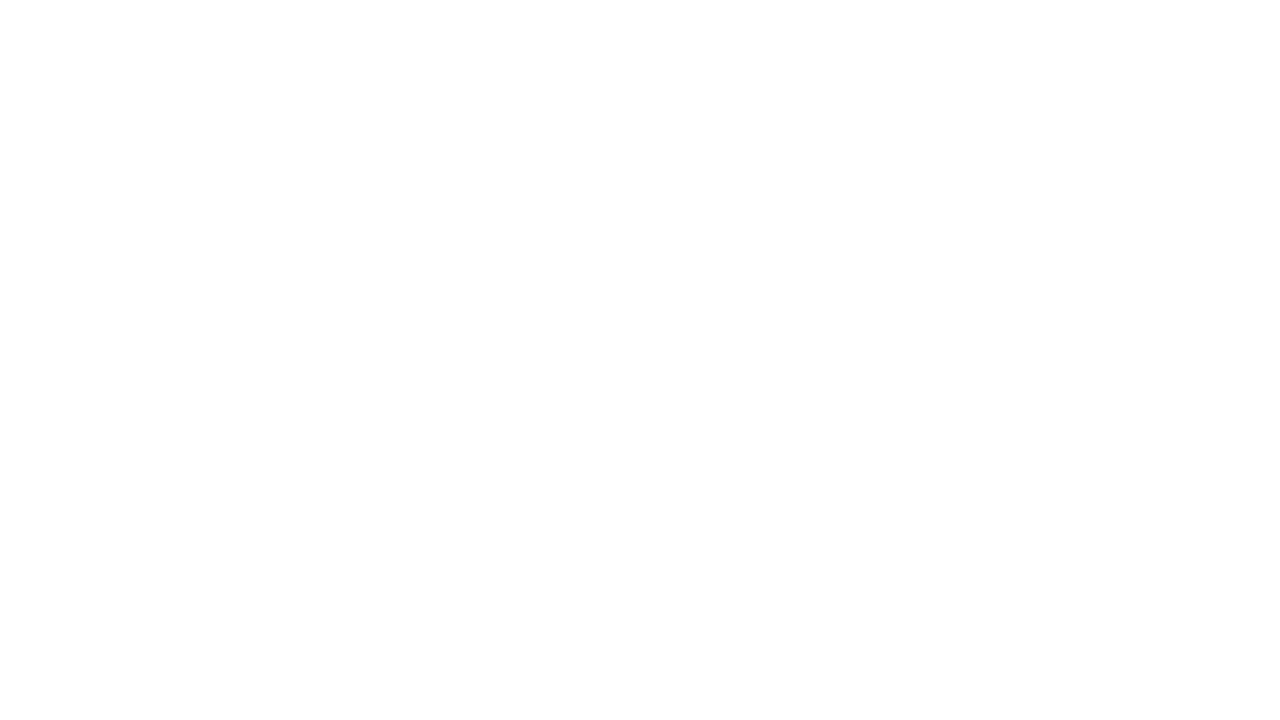

Navigated to https://thecode.media/howto/ in new tab
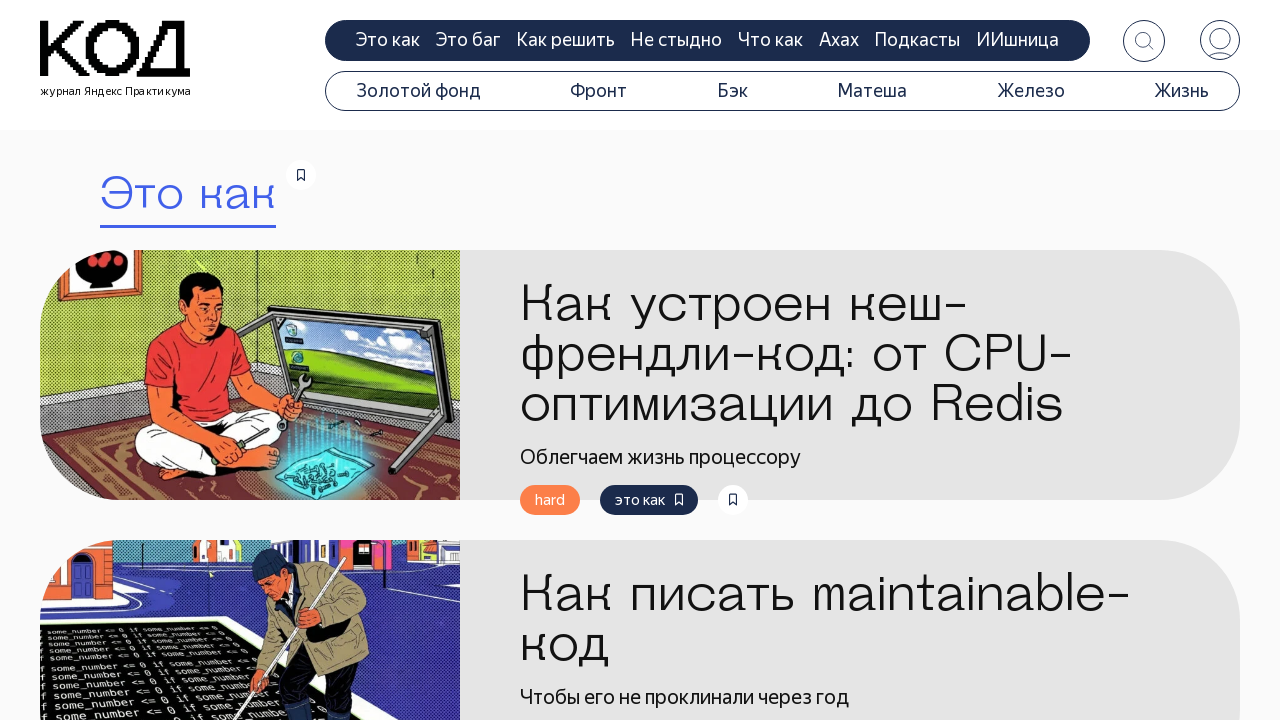

Search title element loaded on new tab
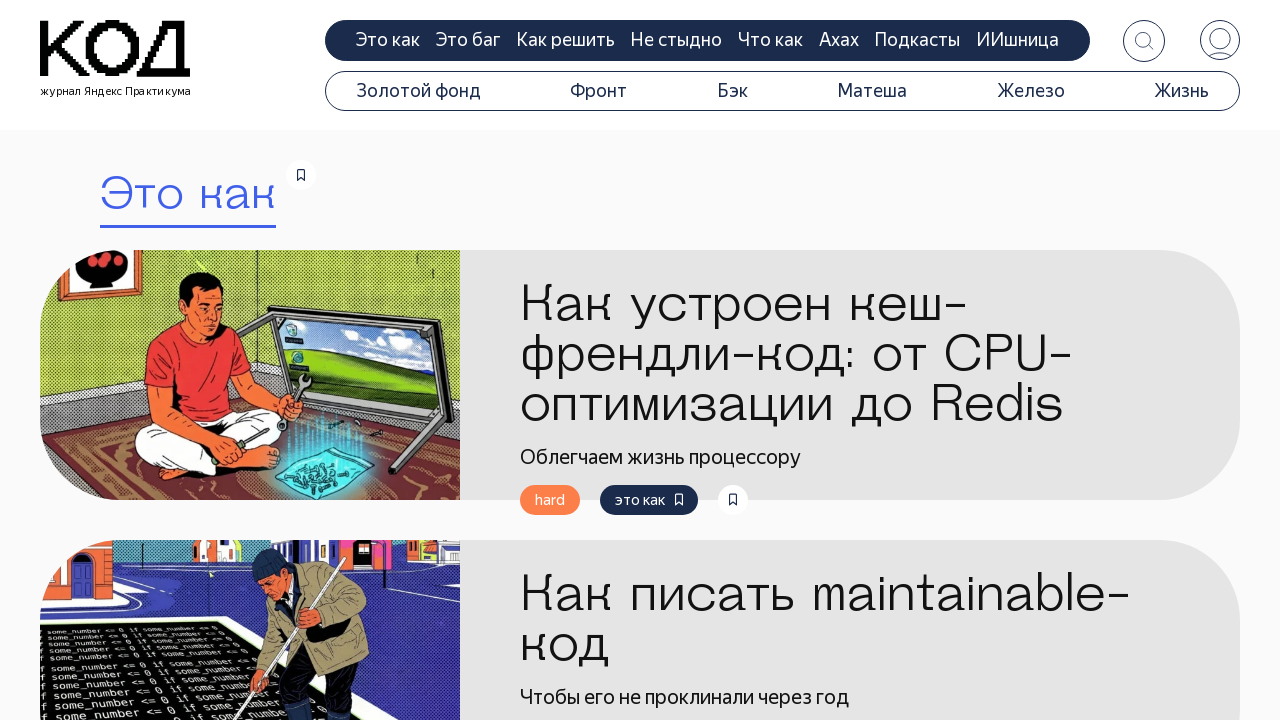

Verified search title text is 'Это как'
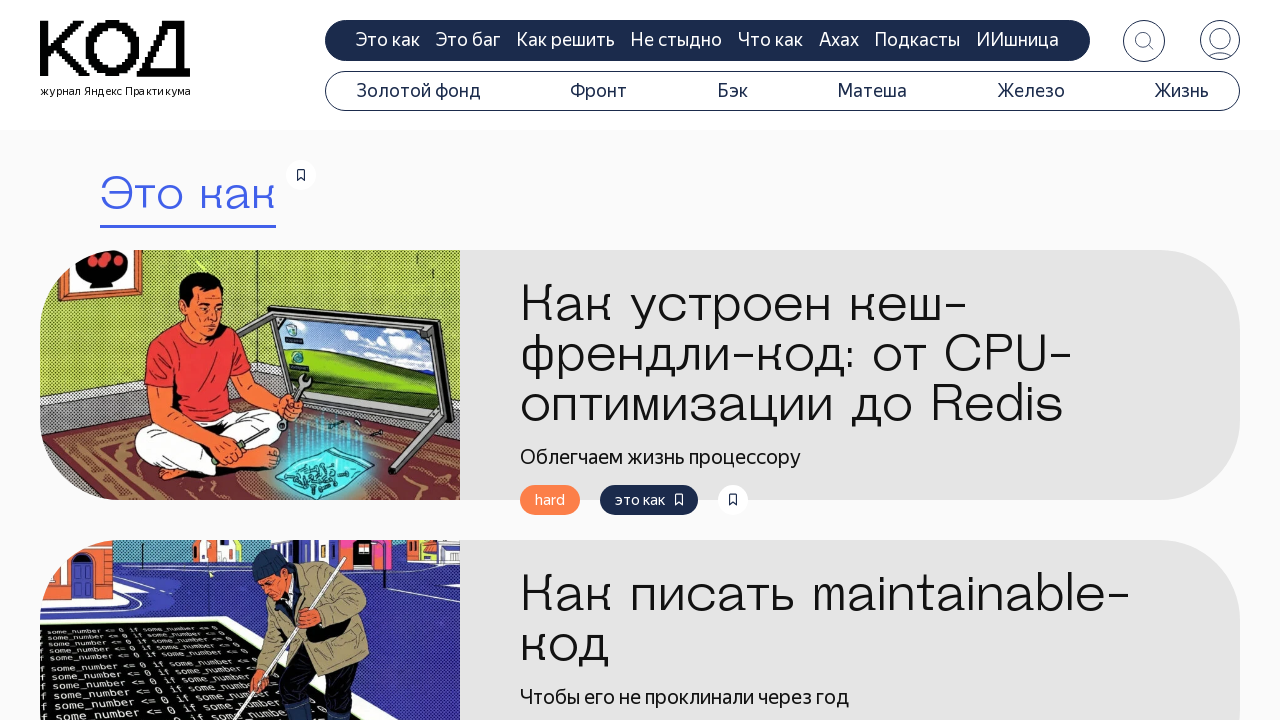

Closed the new tab
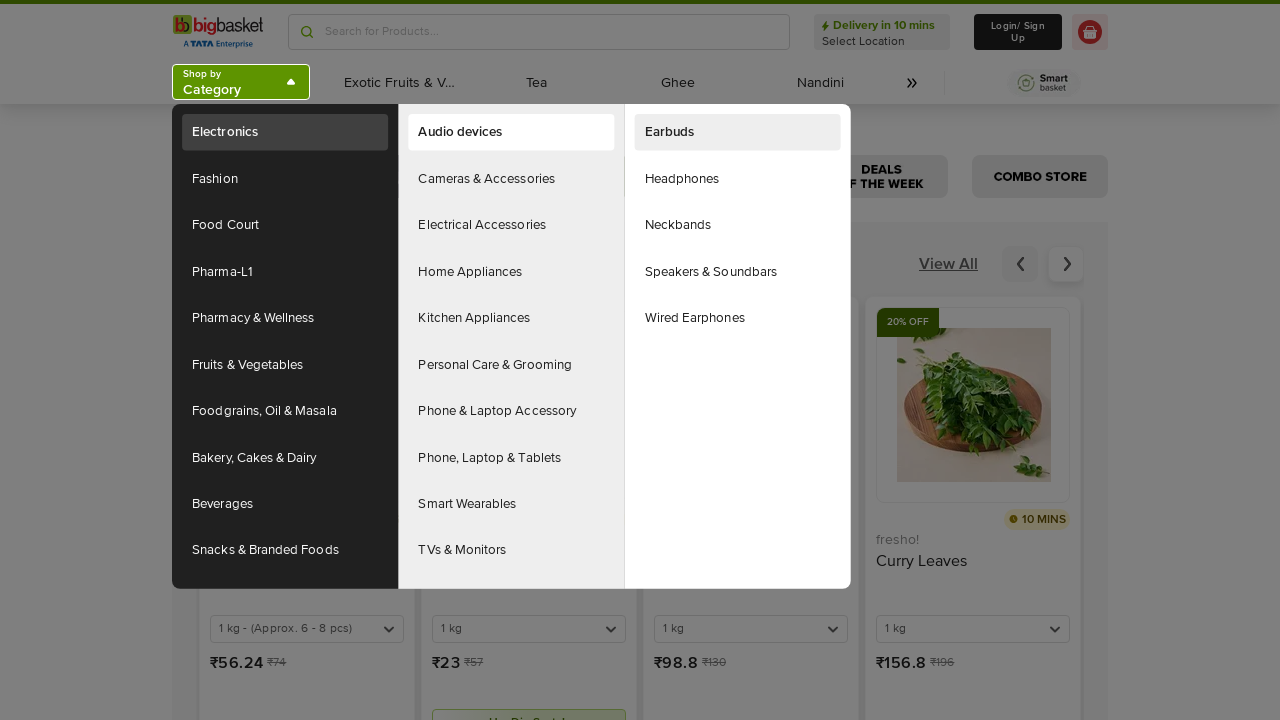

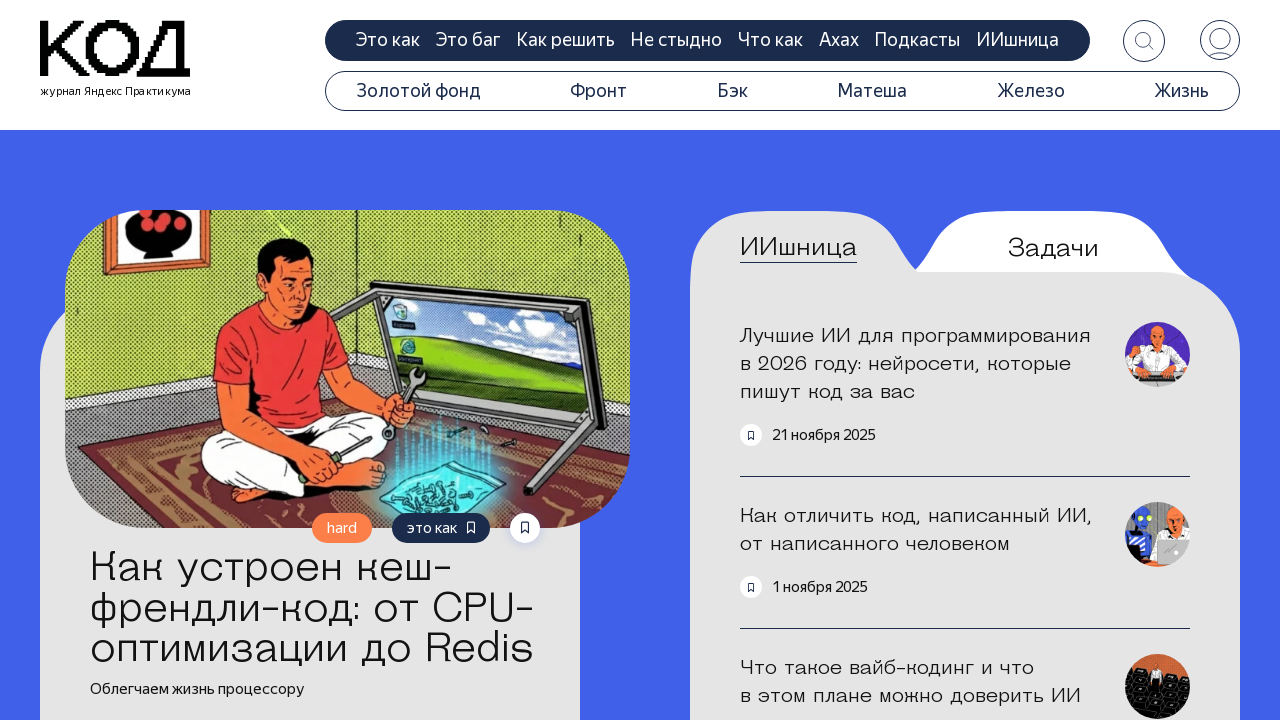